Finds duplicate employee IDs in a table by checking each ID against a set of unique IDs

Starting URL: http://automationbykrishna.com

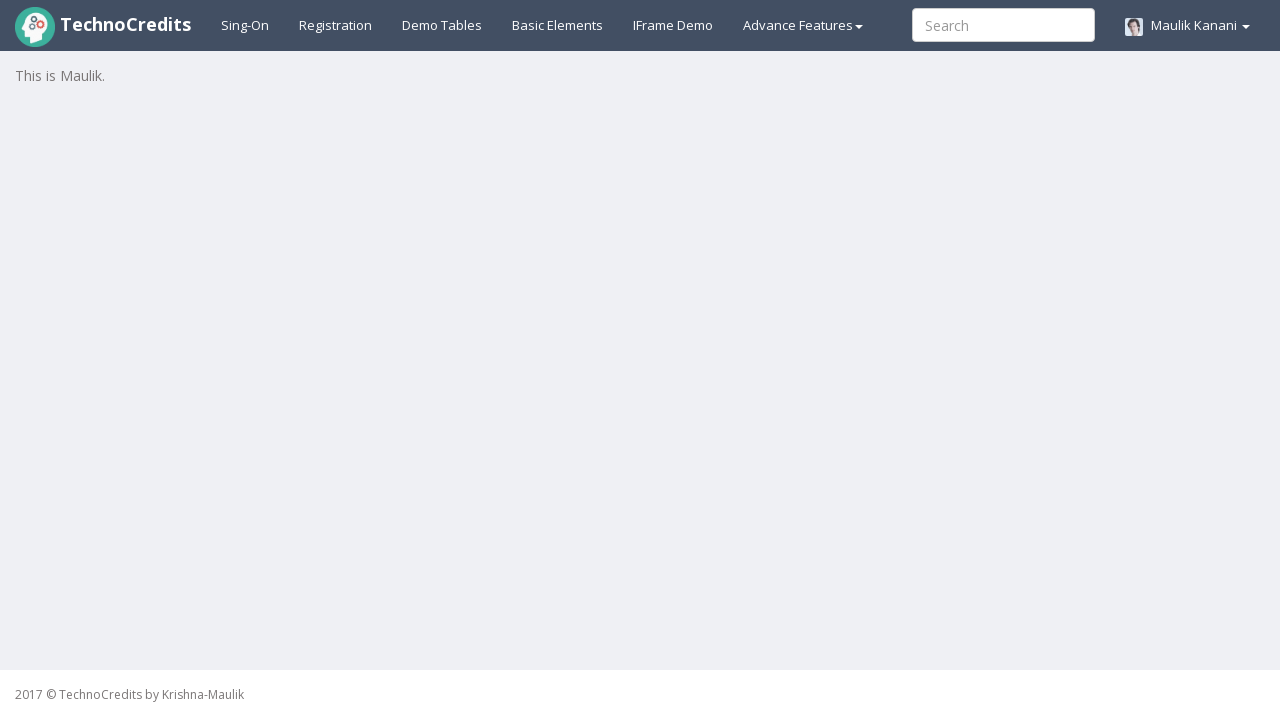

Clicked on Demo Tables link at (442, 25) on a:text('Demo Tables')
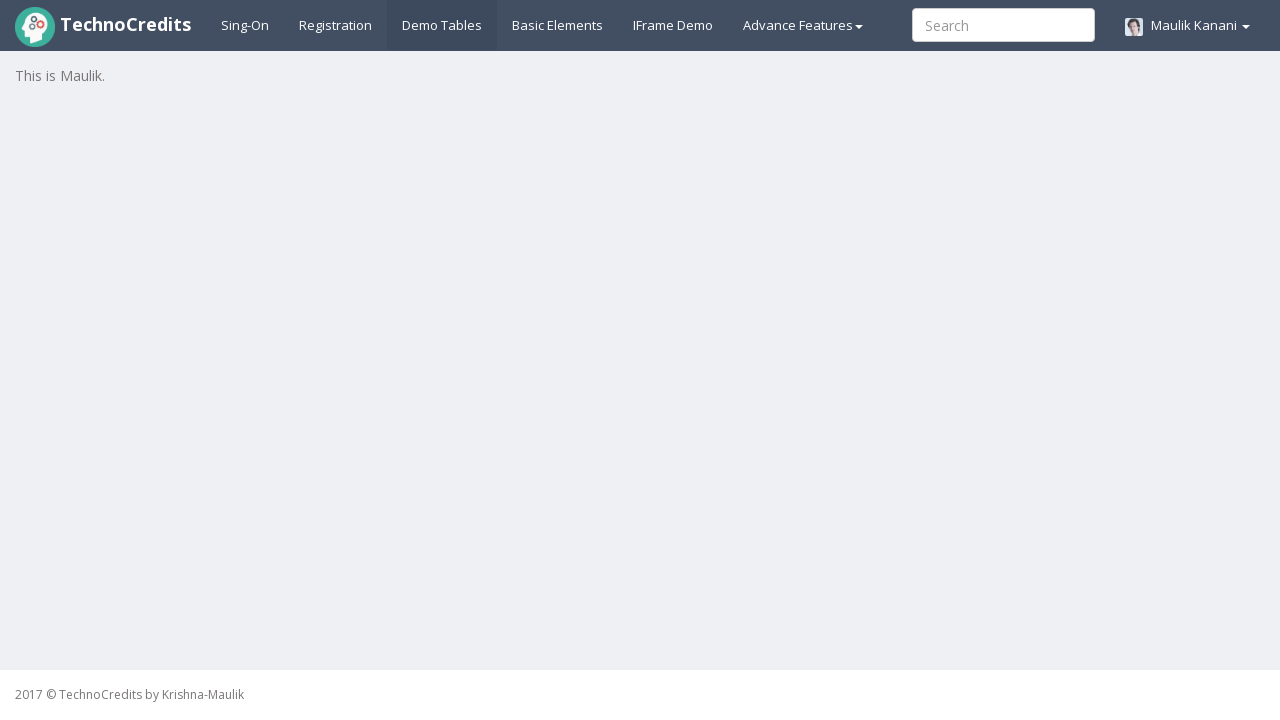

Table loaded and became visible
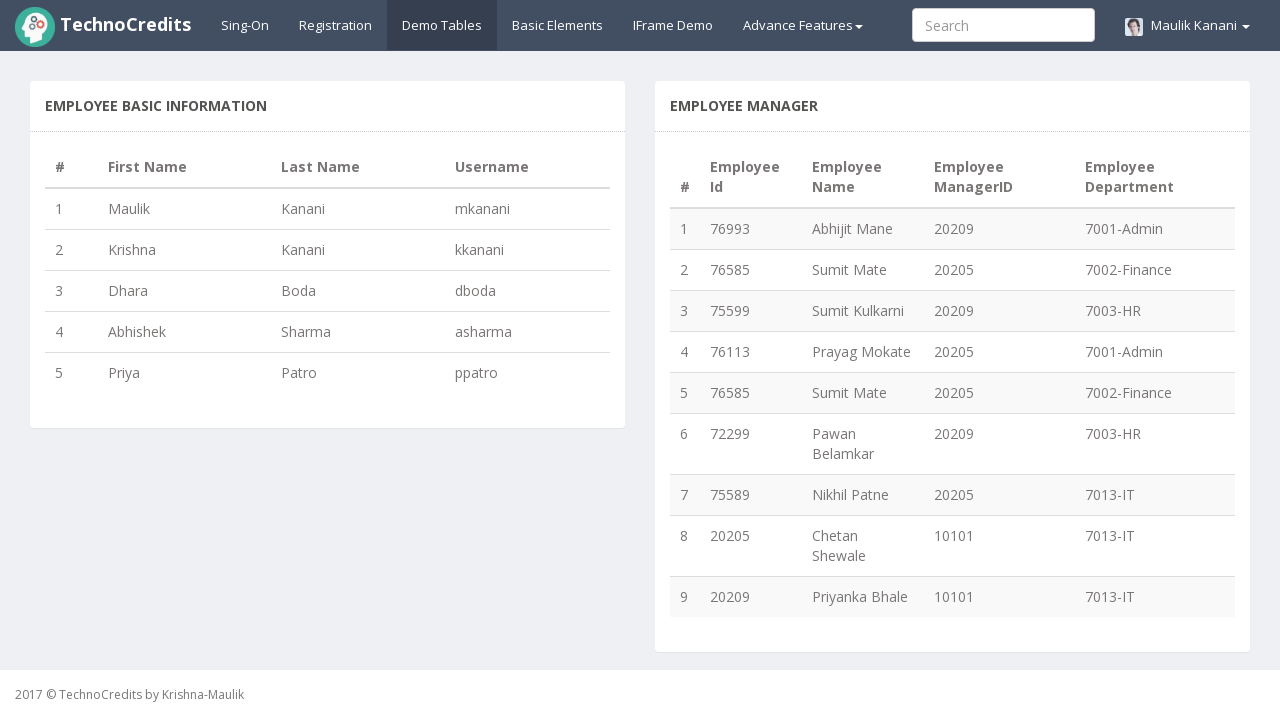

Retrieved all employee IDs from table
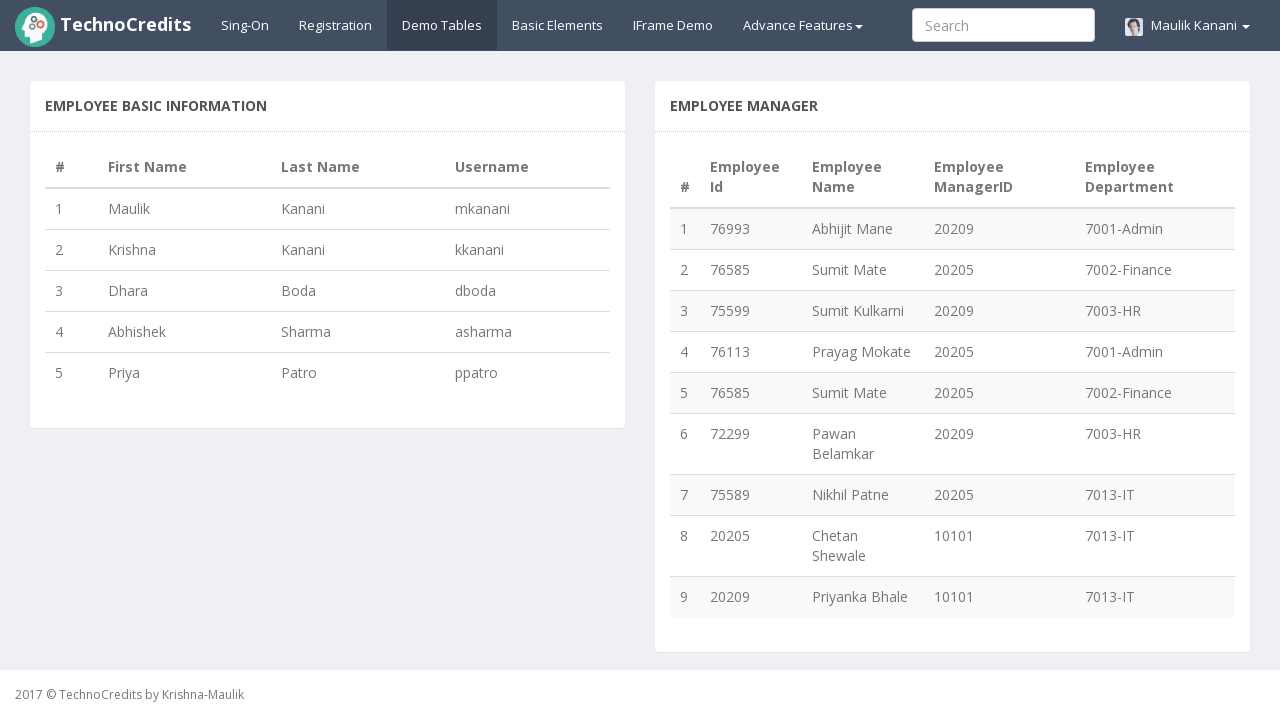

Identified 1 duplicate employee IDs
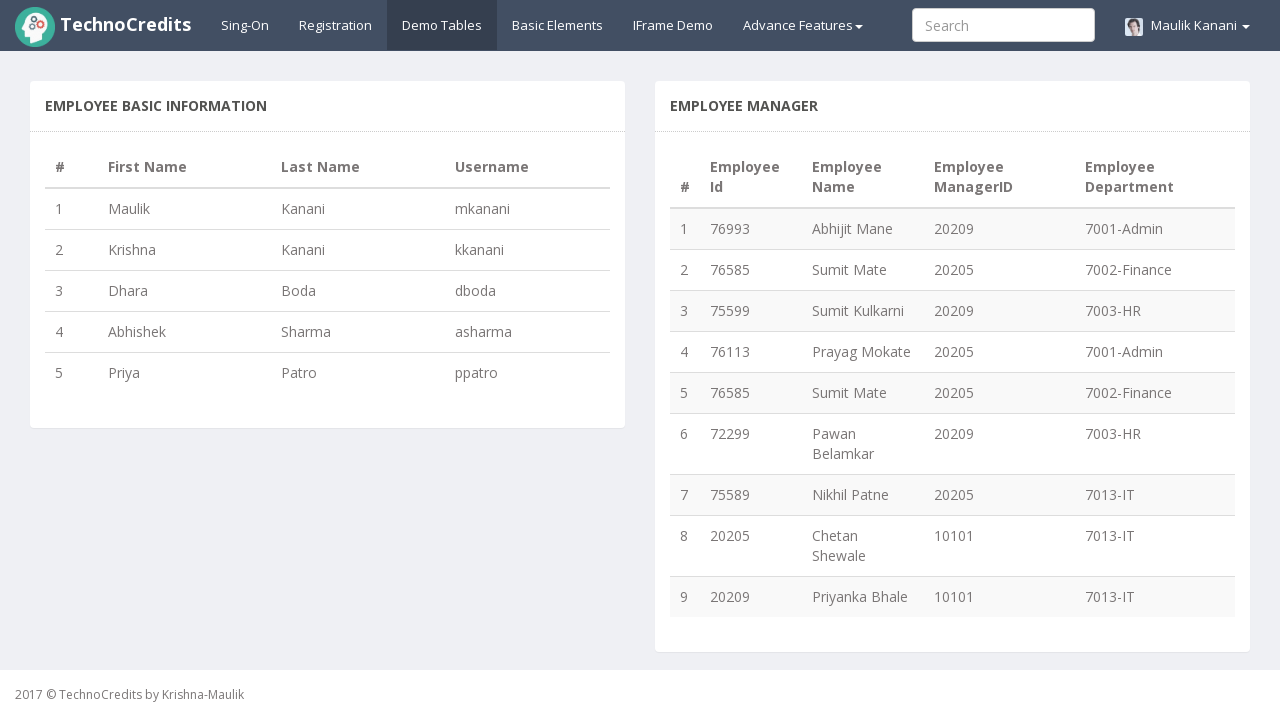

Analysis complete: found 8 unique employee IDs
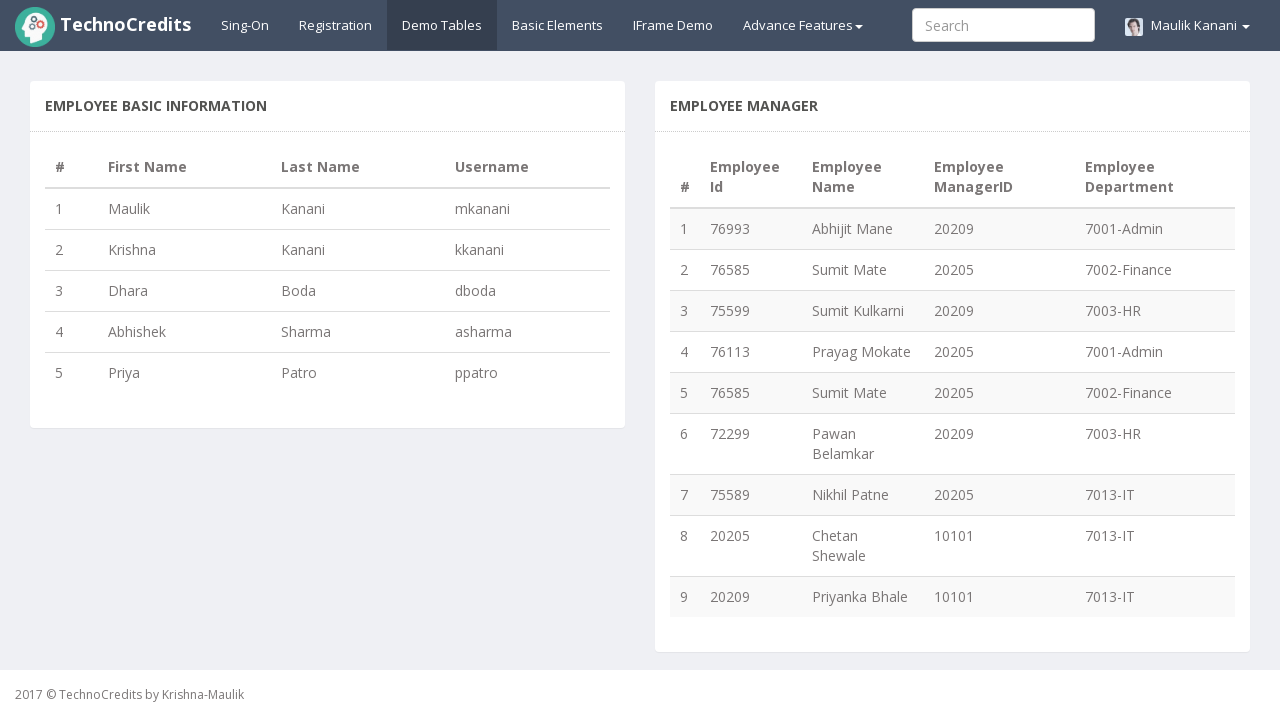

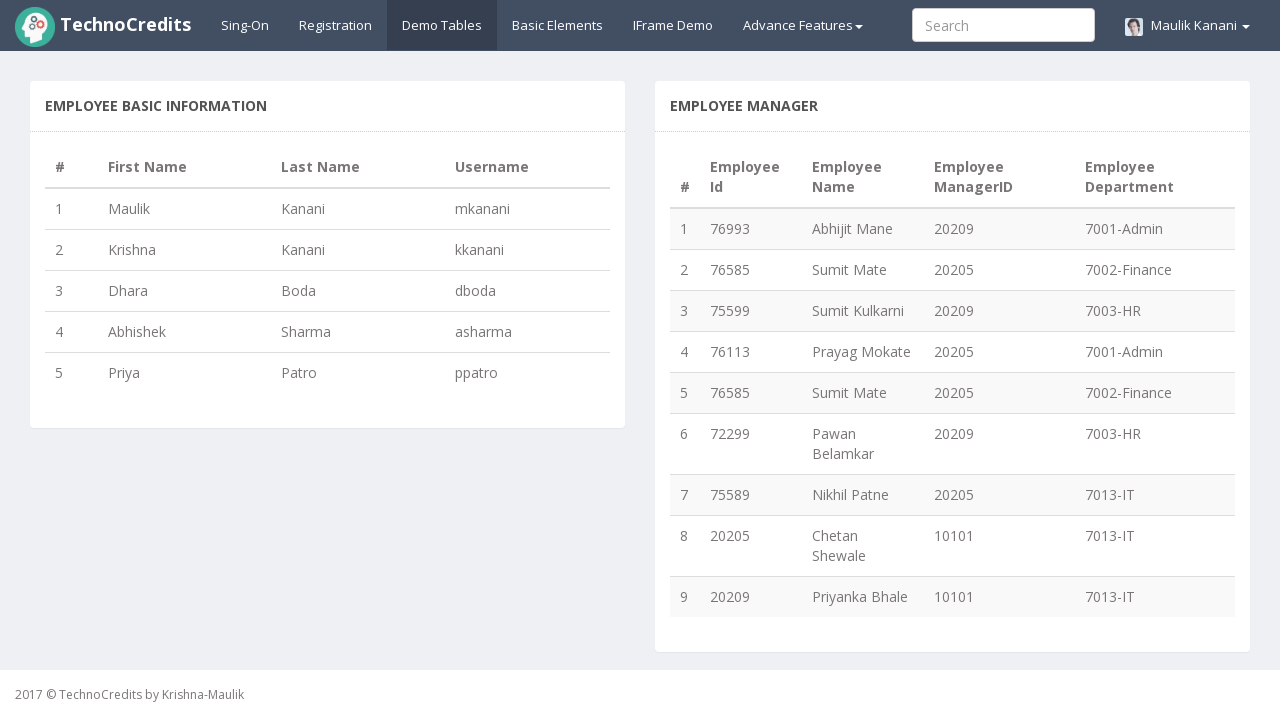